Tests the Python.org downloads page by verifying the page loads correctly and searching for "pycon" to confirm search functionality works

Starting URL: https://www.python.org/downloads/

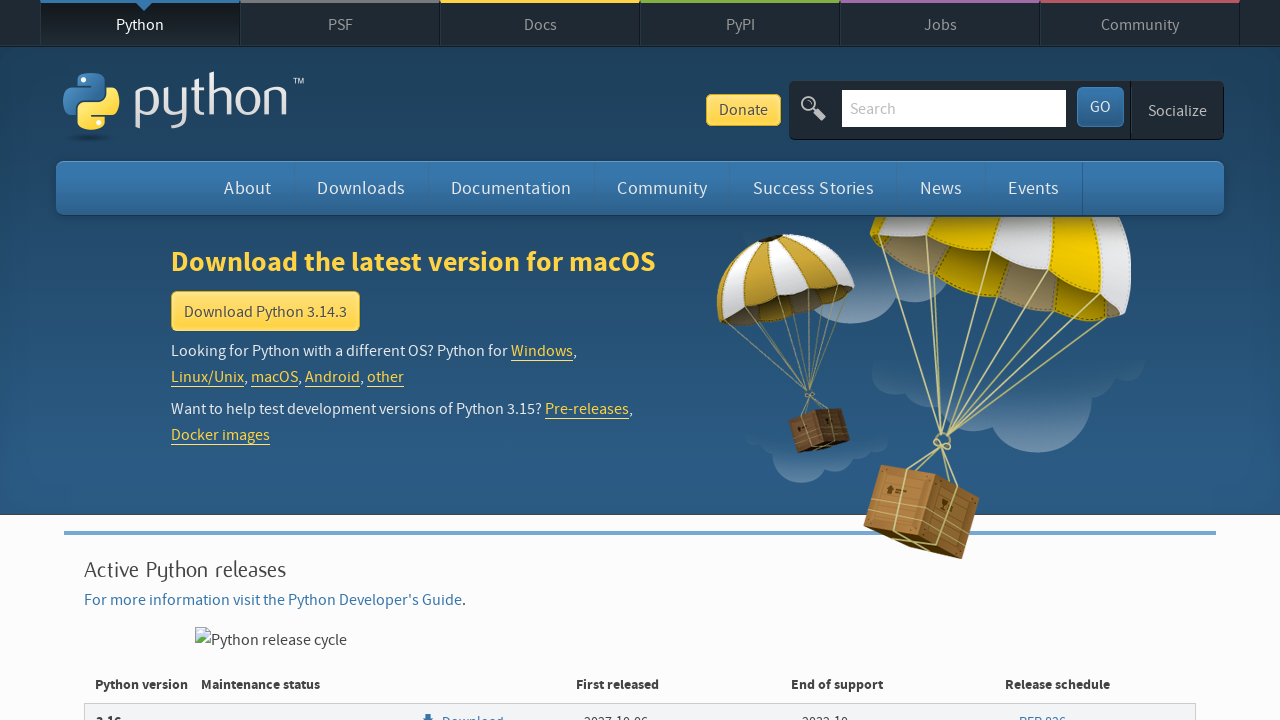

Verified page title contains 'Python'
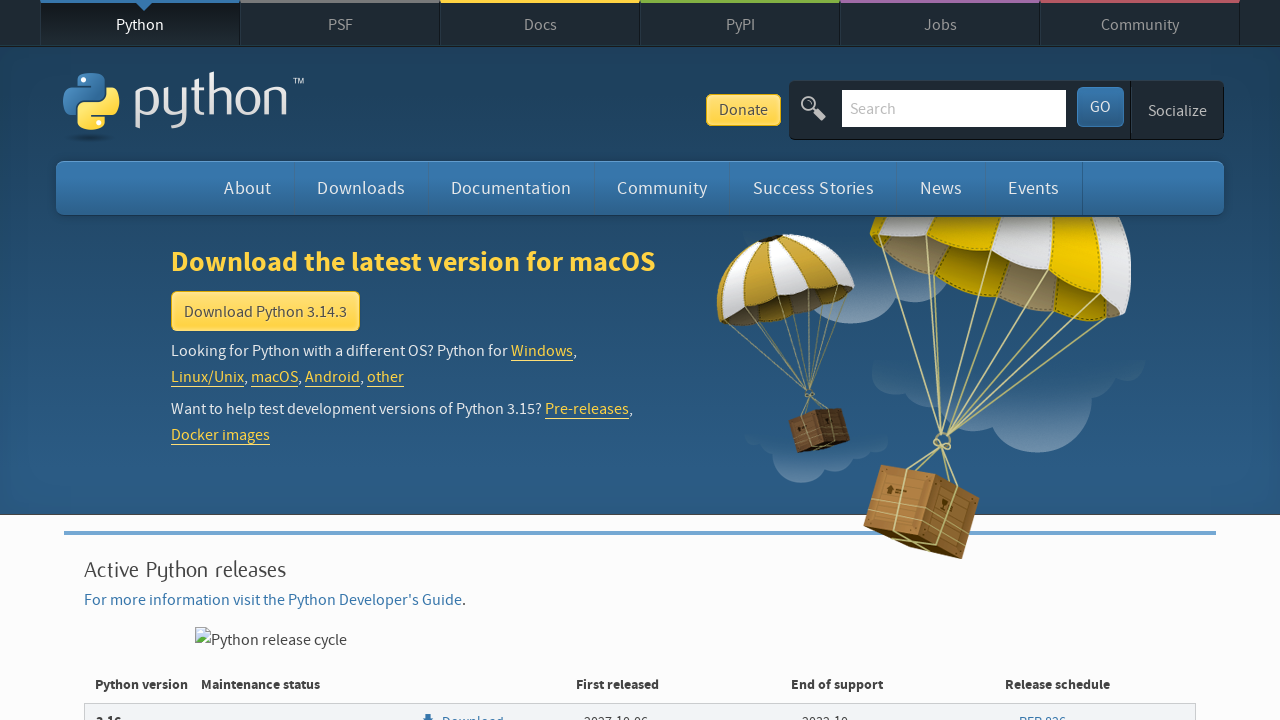

Located search input field
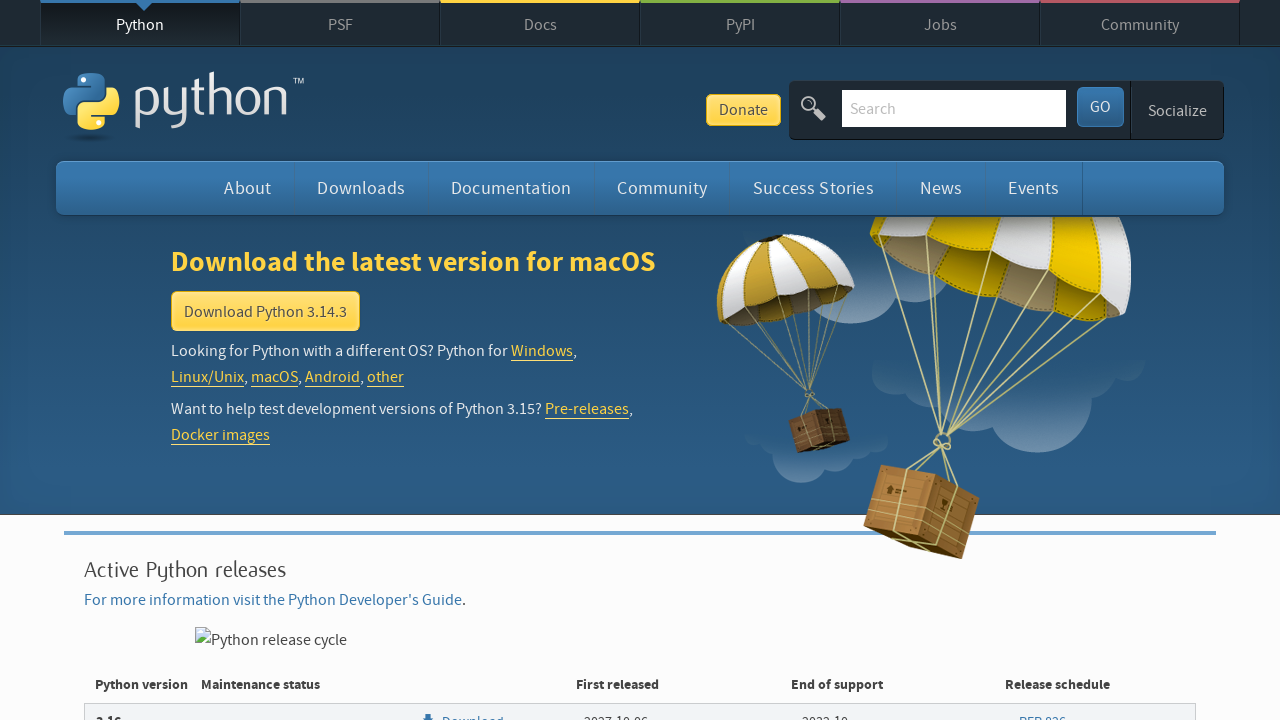

Cleared search input field on input[name='q']
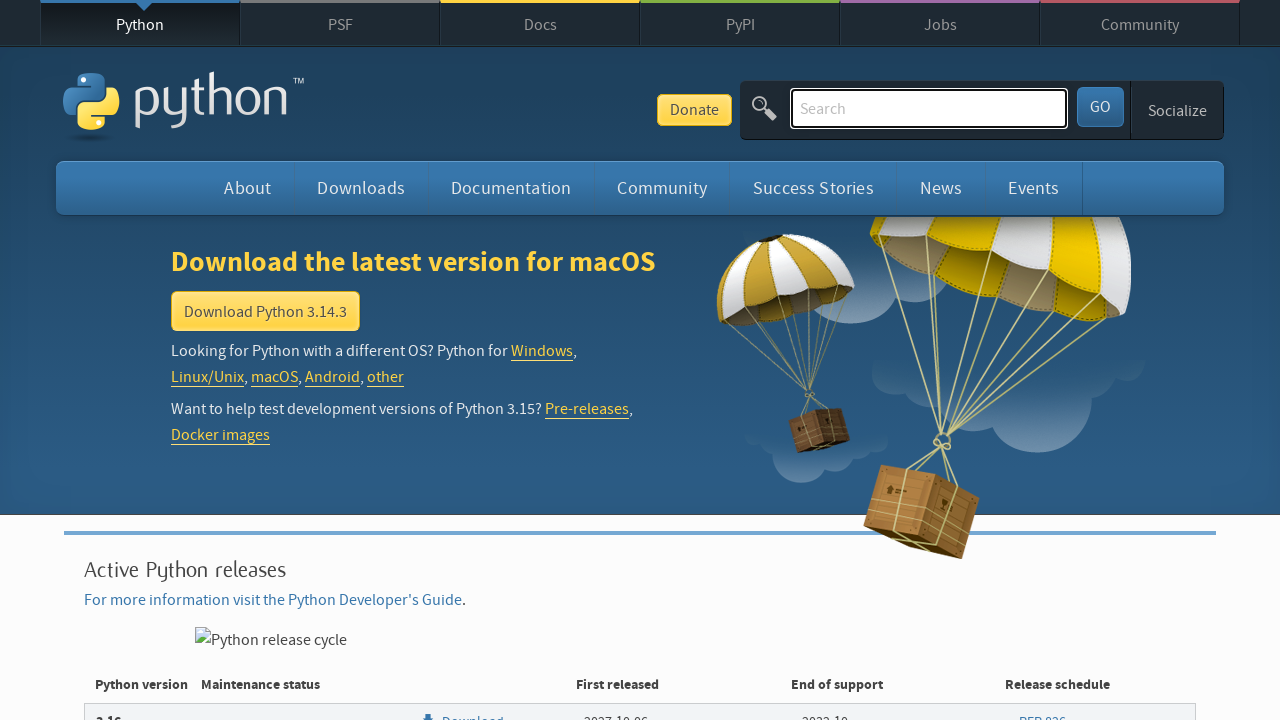

Filled search field with 'pycon' on input[name='q']
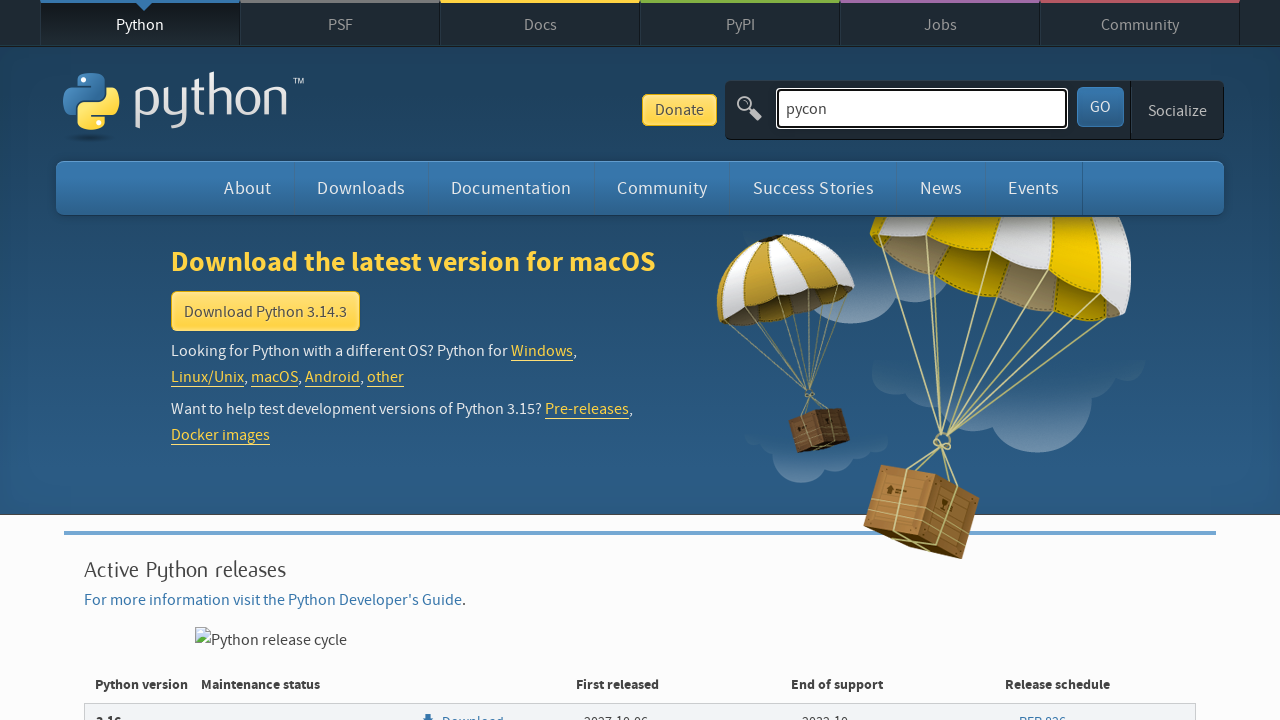

Pressed Enter to submit search for 'pycon' on input[name='q']
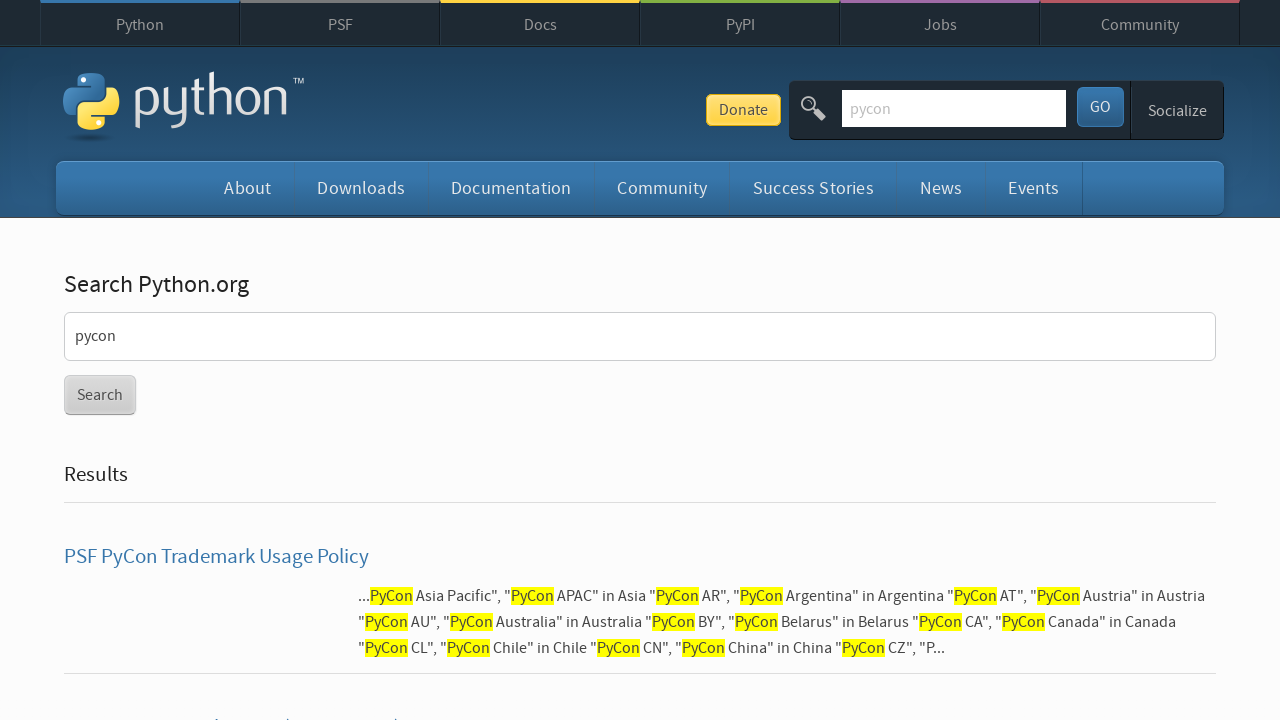

Waited for page to reach networkidle state
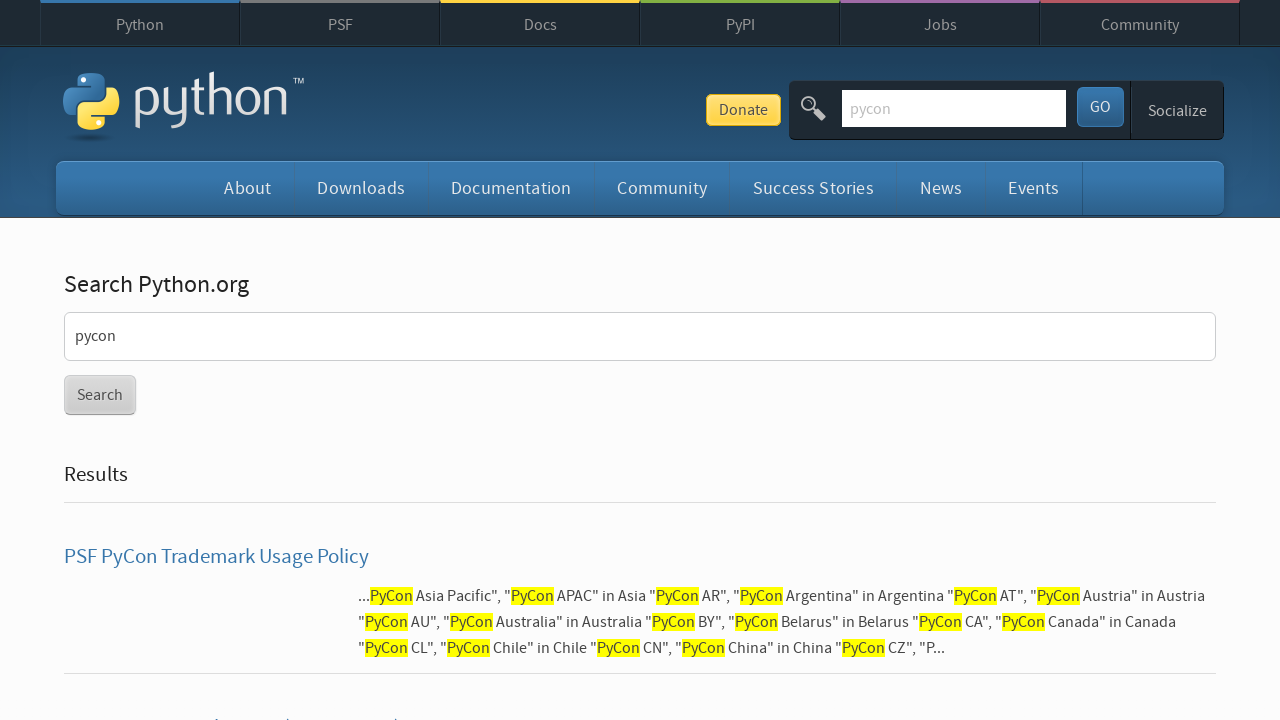

Verified search results were found and no 'No results found' message is displayed
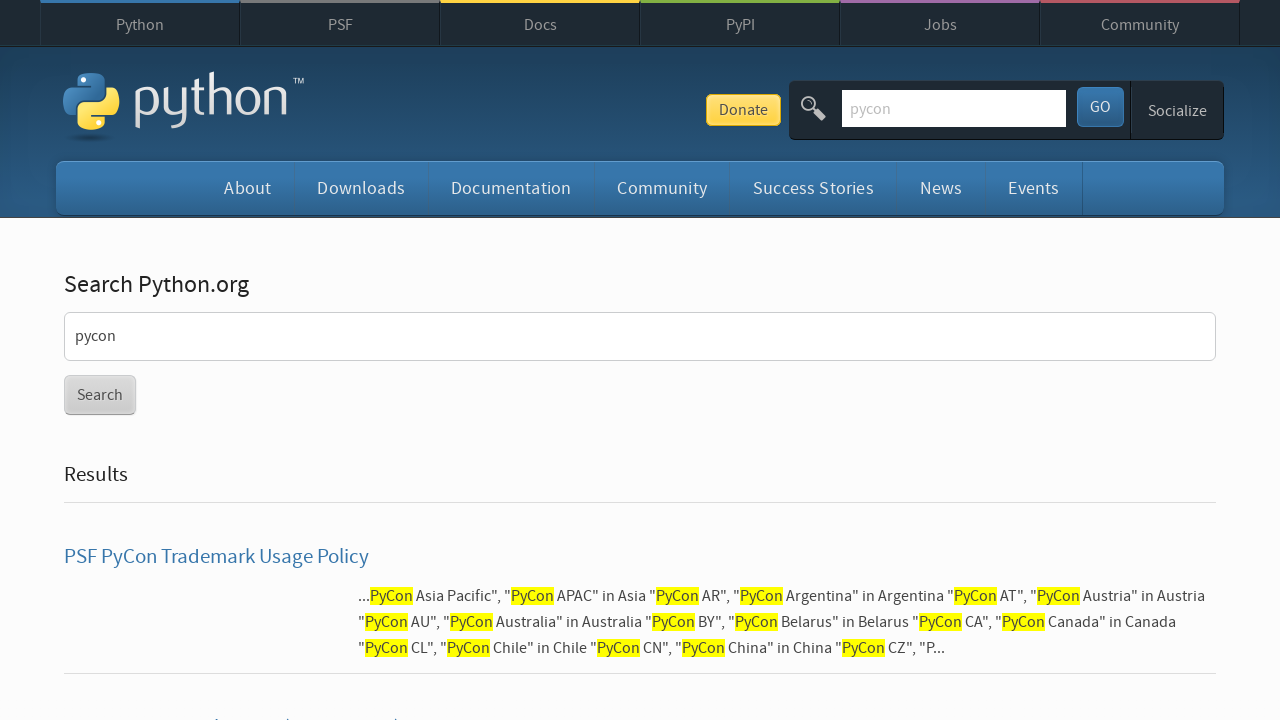

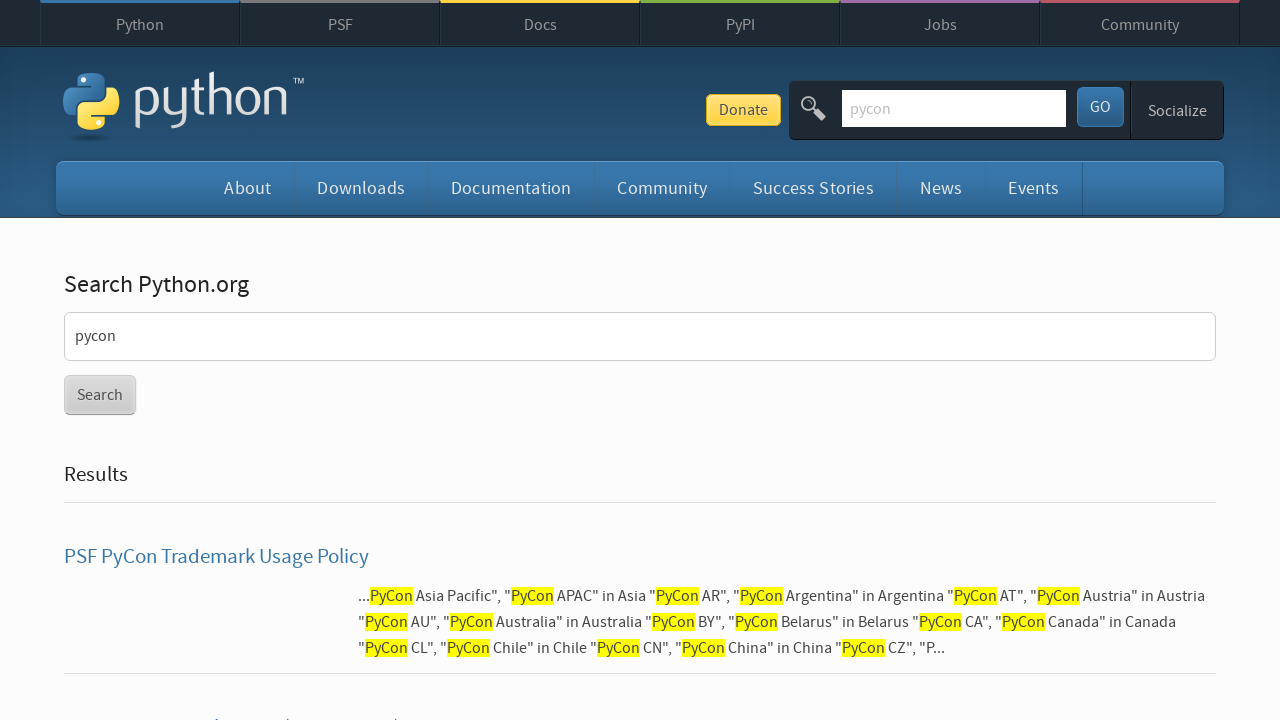